Tests state elements by checking button enabled states and message visibility, then conditionally clicking either the Sign In or Register button based on visibility.

Starting URL: https://techglobal-training.com/frontend

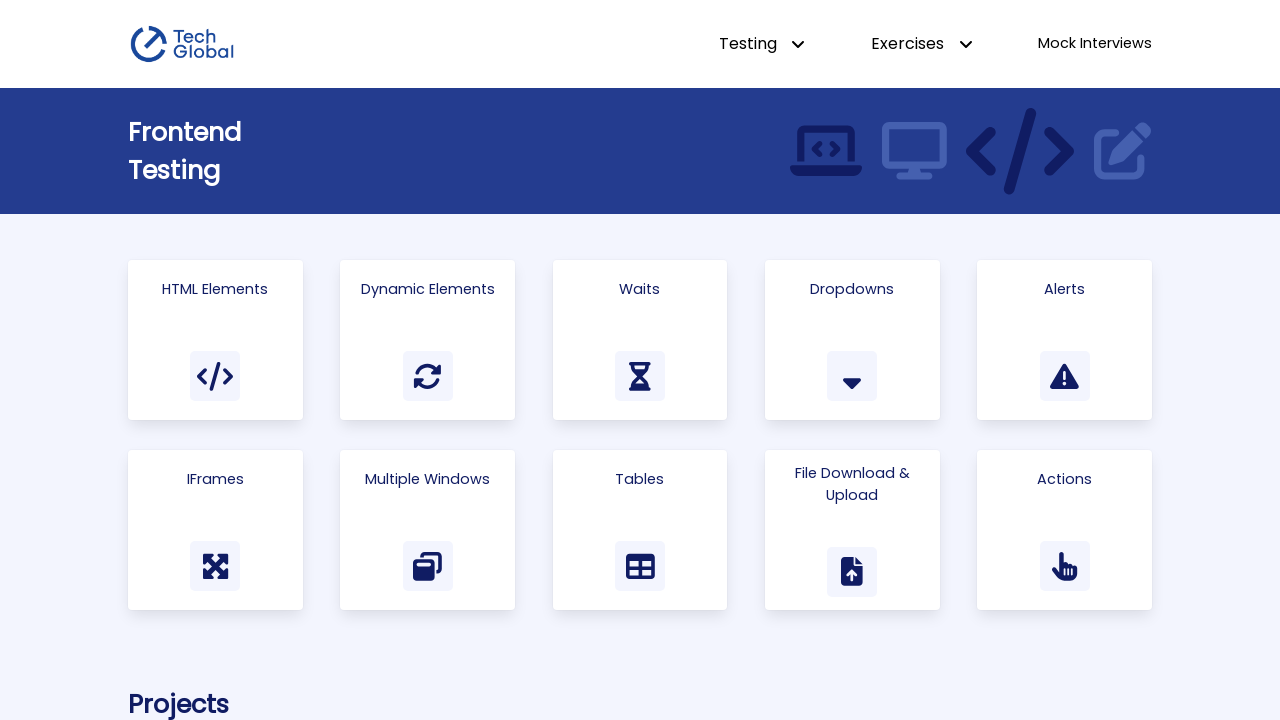

Clicked on 'Html Elements' link to navigate to test page at (215, 289) on text=Html Elements
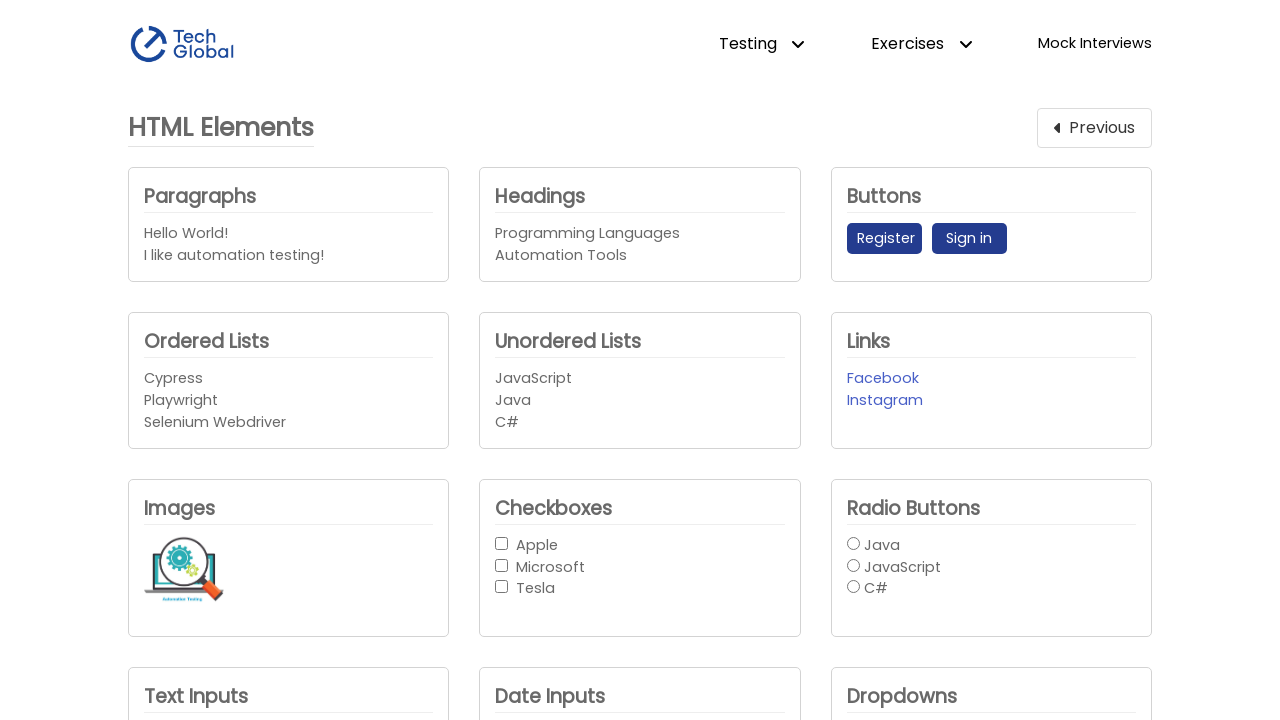

Located Register button element
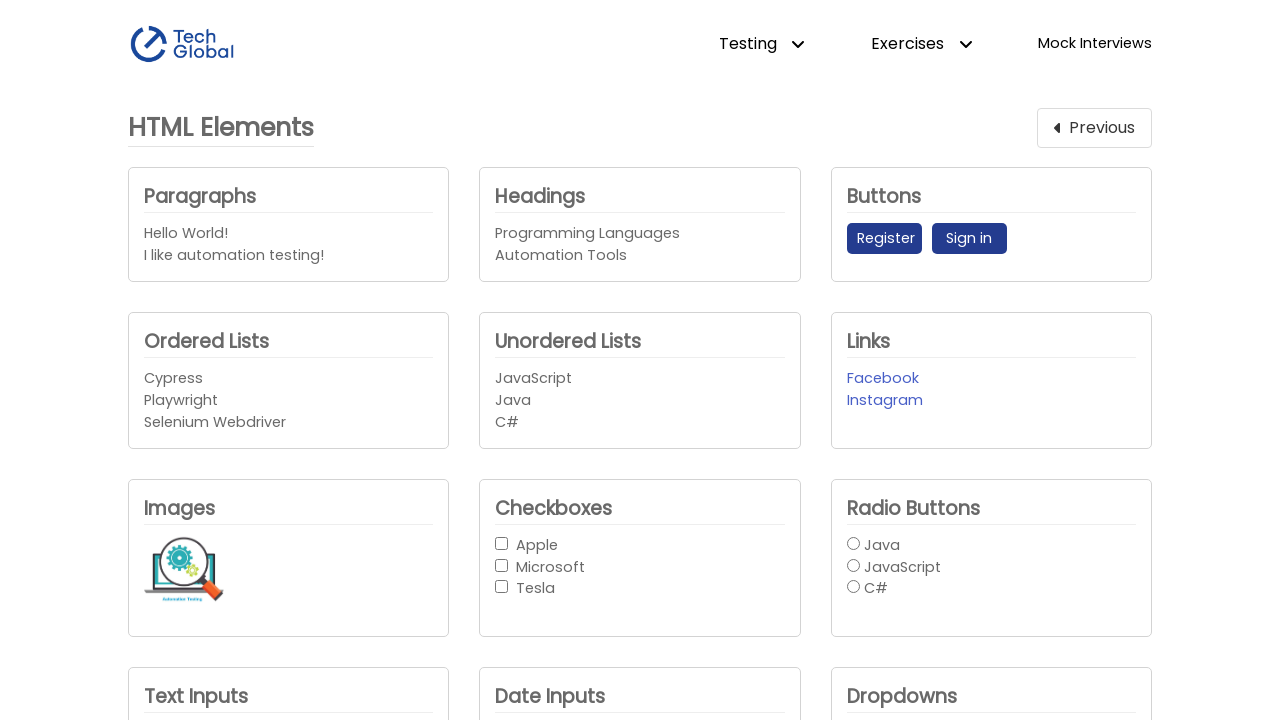

Located Sign In button element
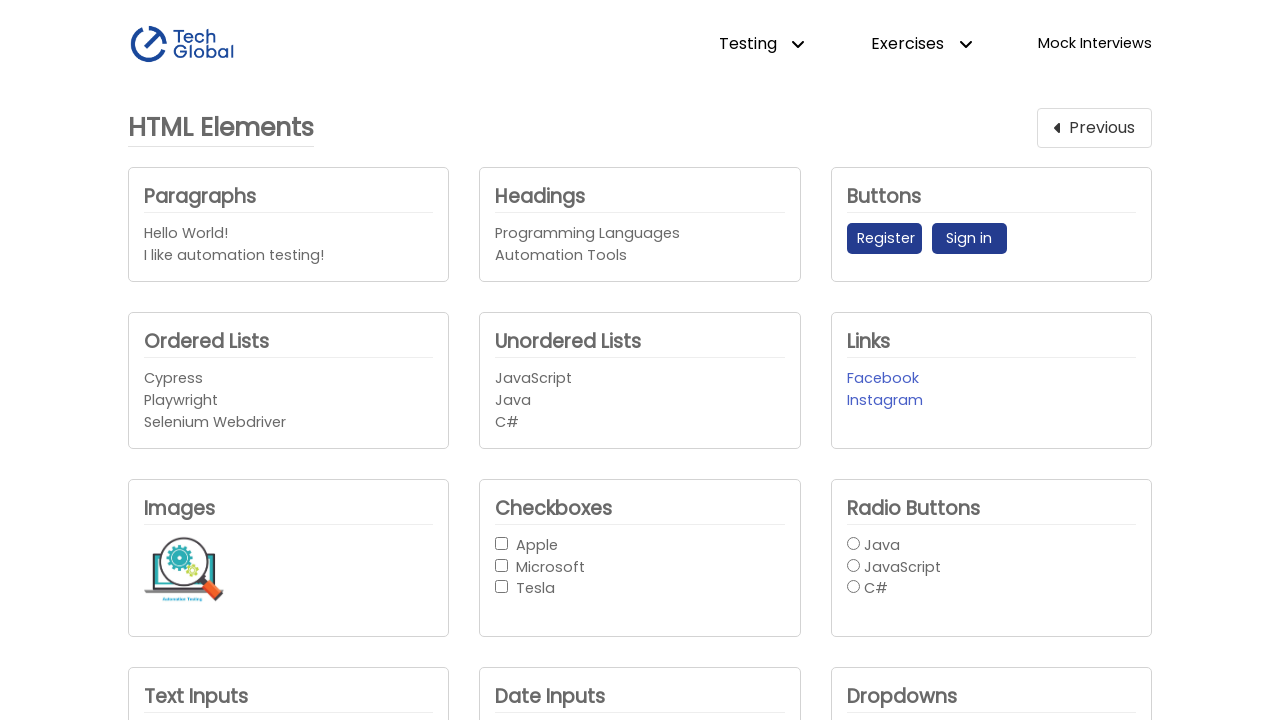

Located message element with class 'mt-1'
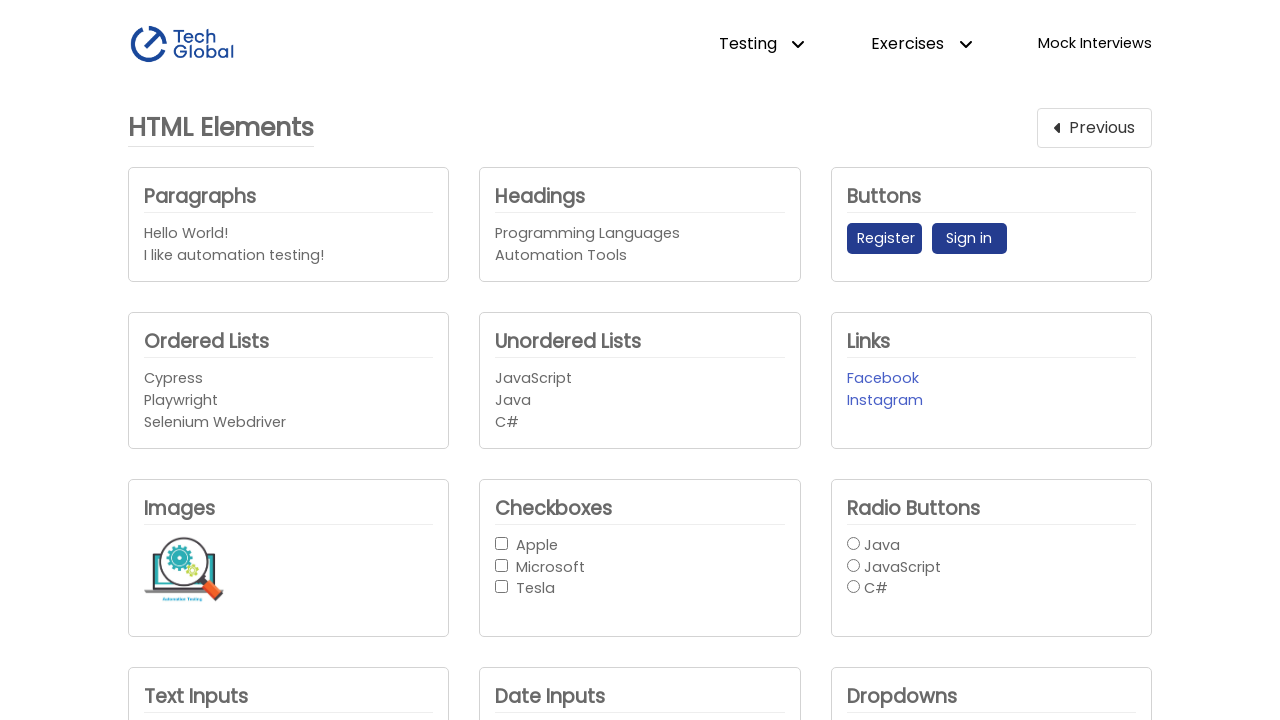

Checked if message is visible: False
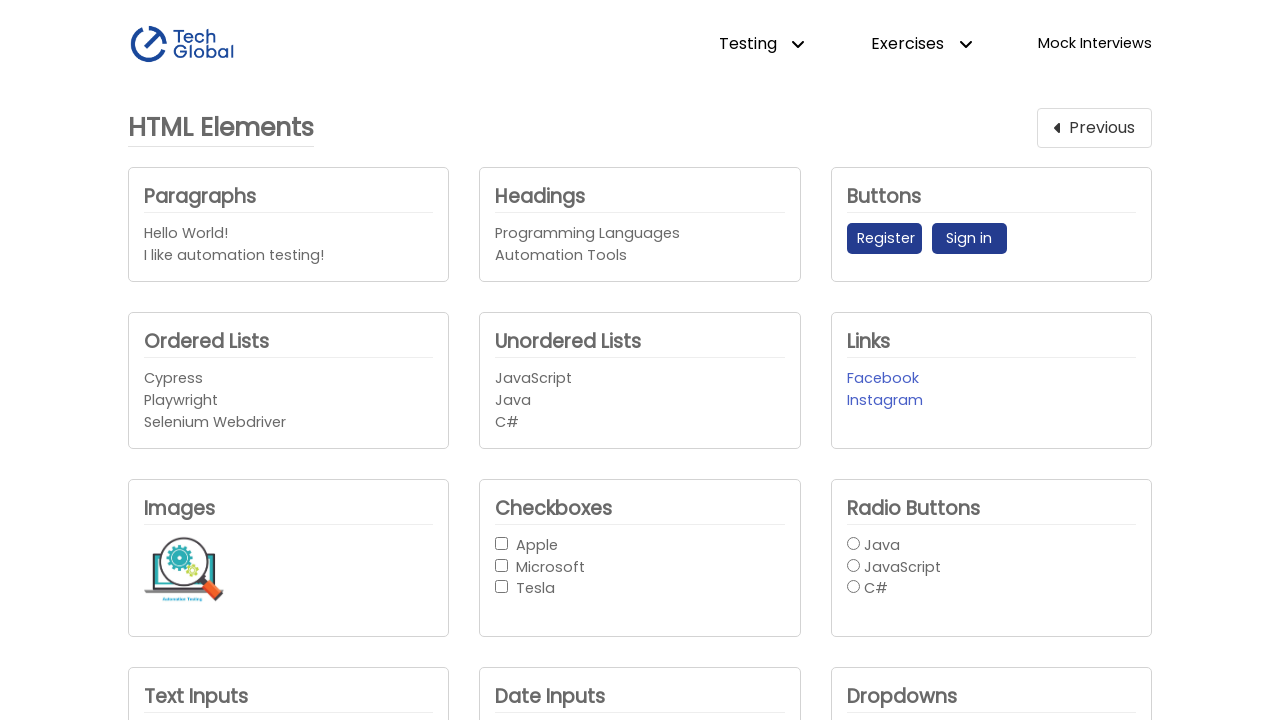

Clicked Register button (message was not visible) at (884, 239) on internal:role=button[name="Register"i]
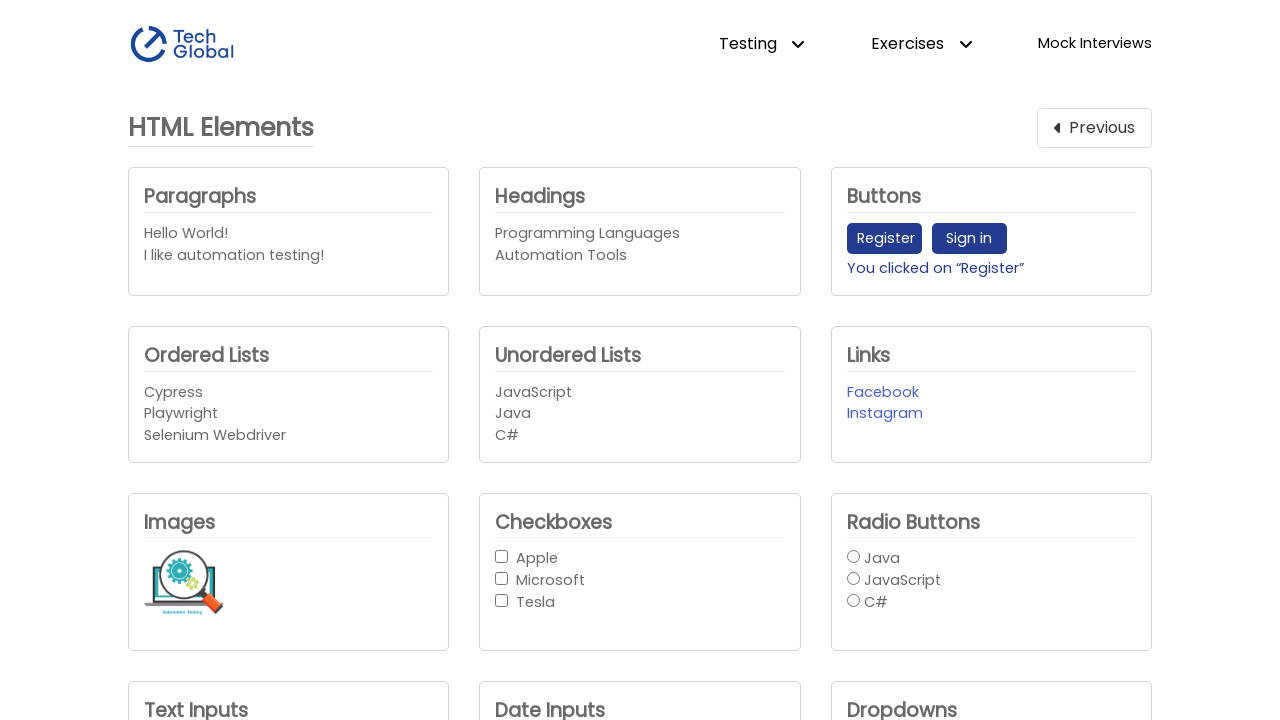

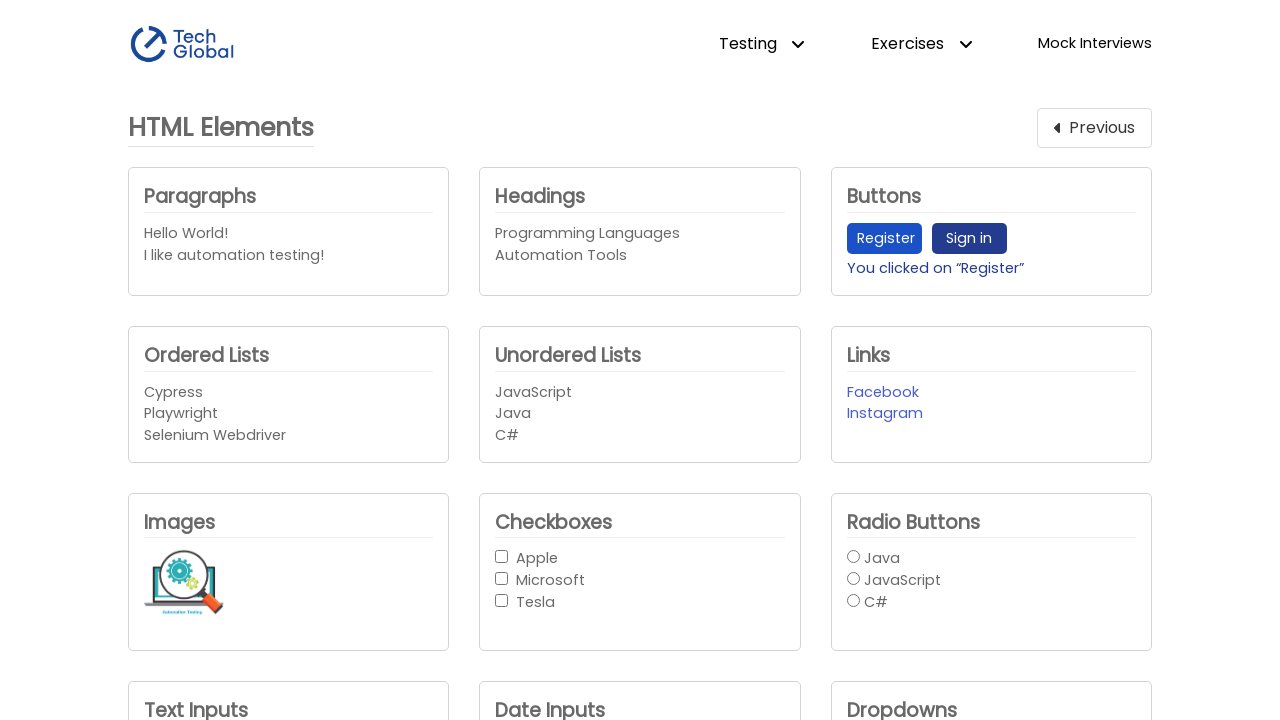